Opens the Demoblaze e-commerce demo website homepage and verifies the page loads successfully.

Starting URL: https://www.demoblaze.com/

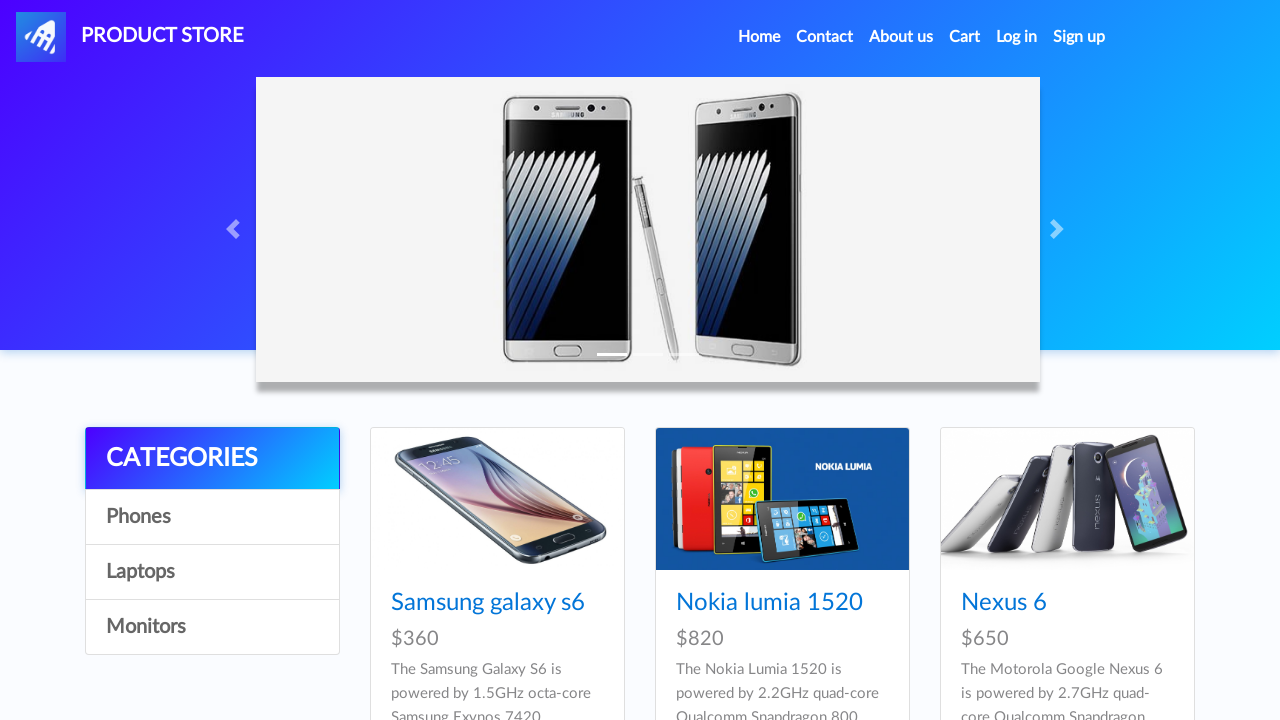

Homepage navigation bar loaded successfully
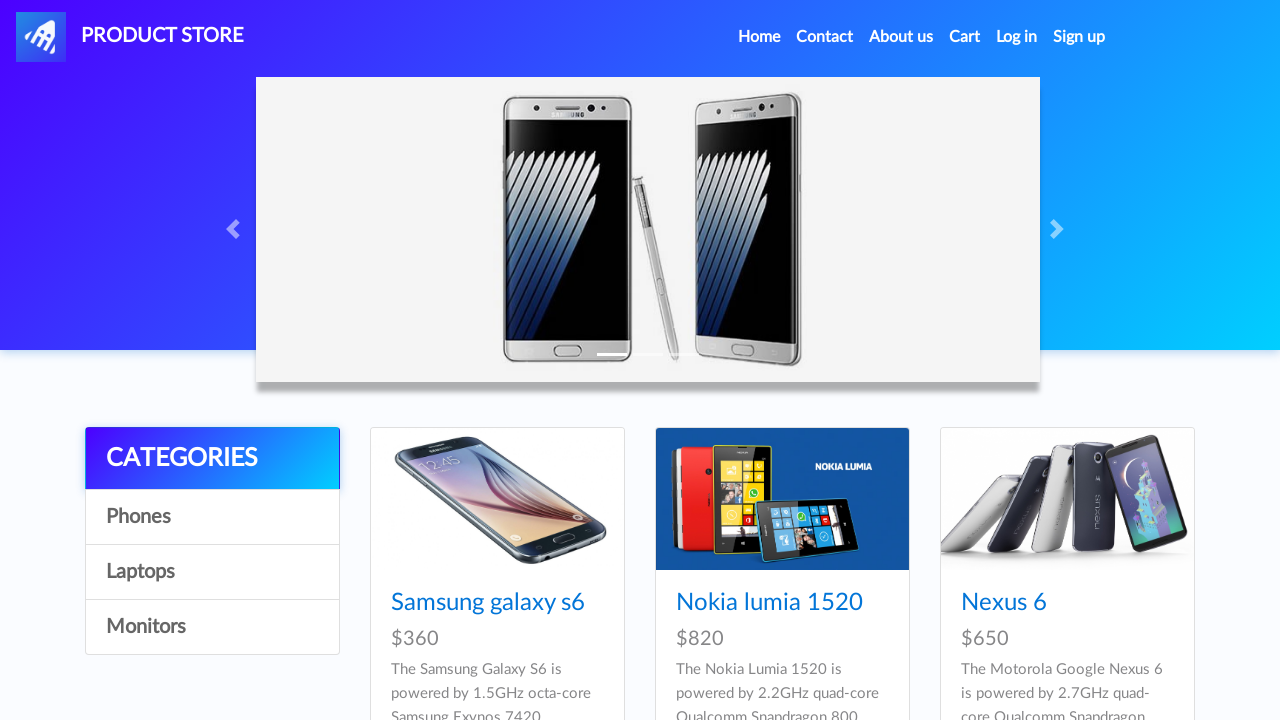

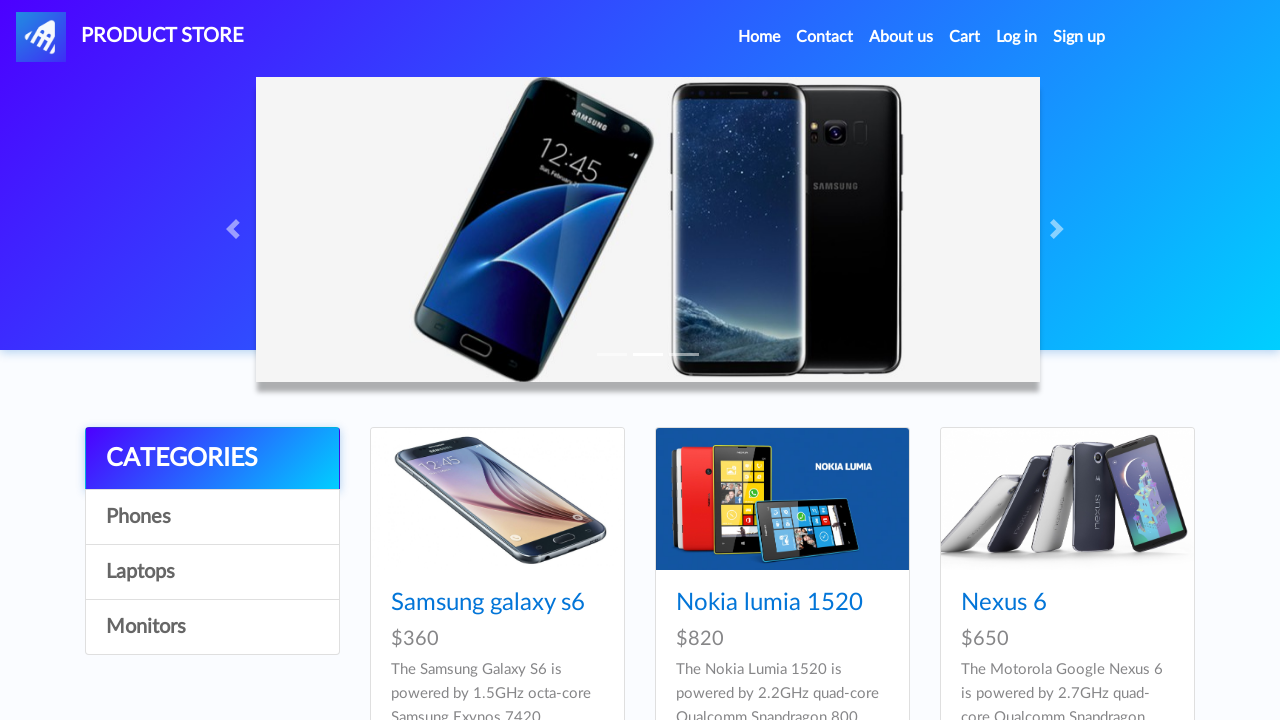